Tests that clicking Generate New button resets the form, clears inputs, and returns to the initial state

Starting URL: https://asifarefinbonny.github.io/QuickDial/

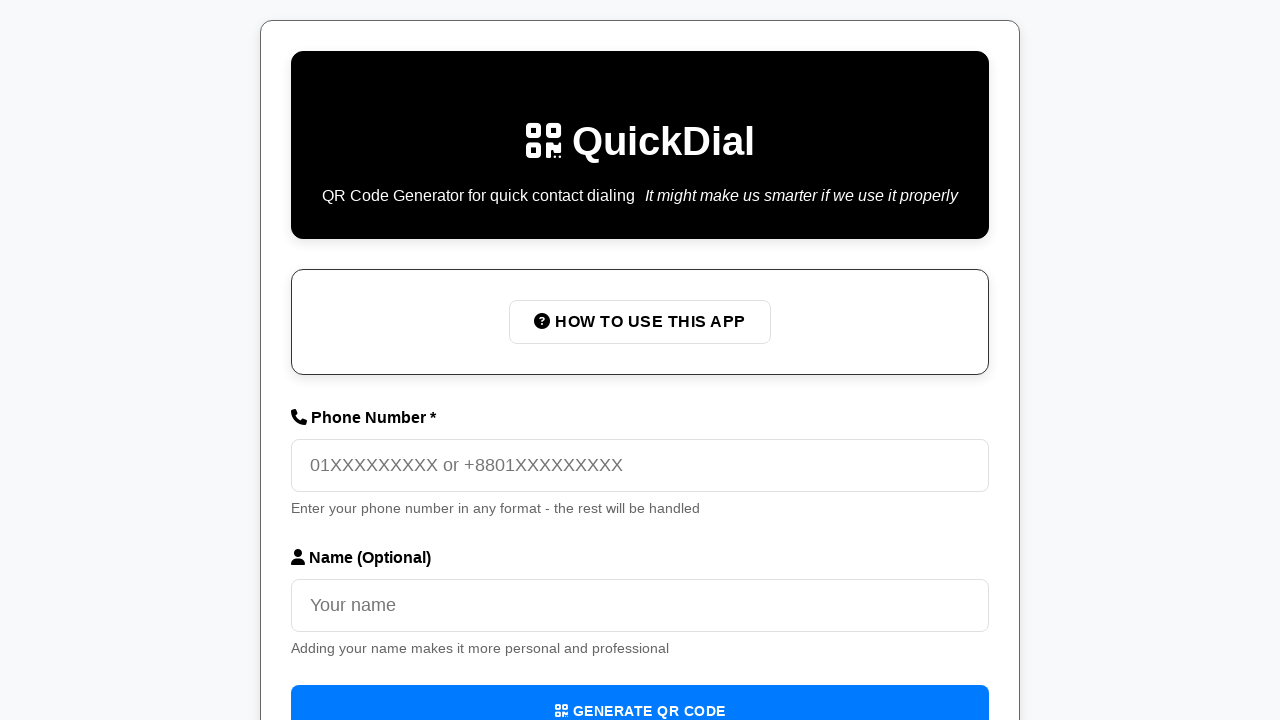

Filled phone number field with '01712345678' on internal:attr=[placeholder="01XXXXXXXXX or +8801XXXXXXXXX"i]
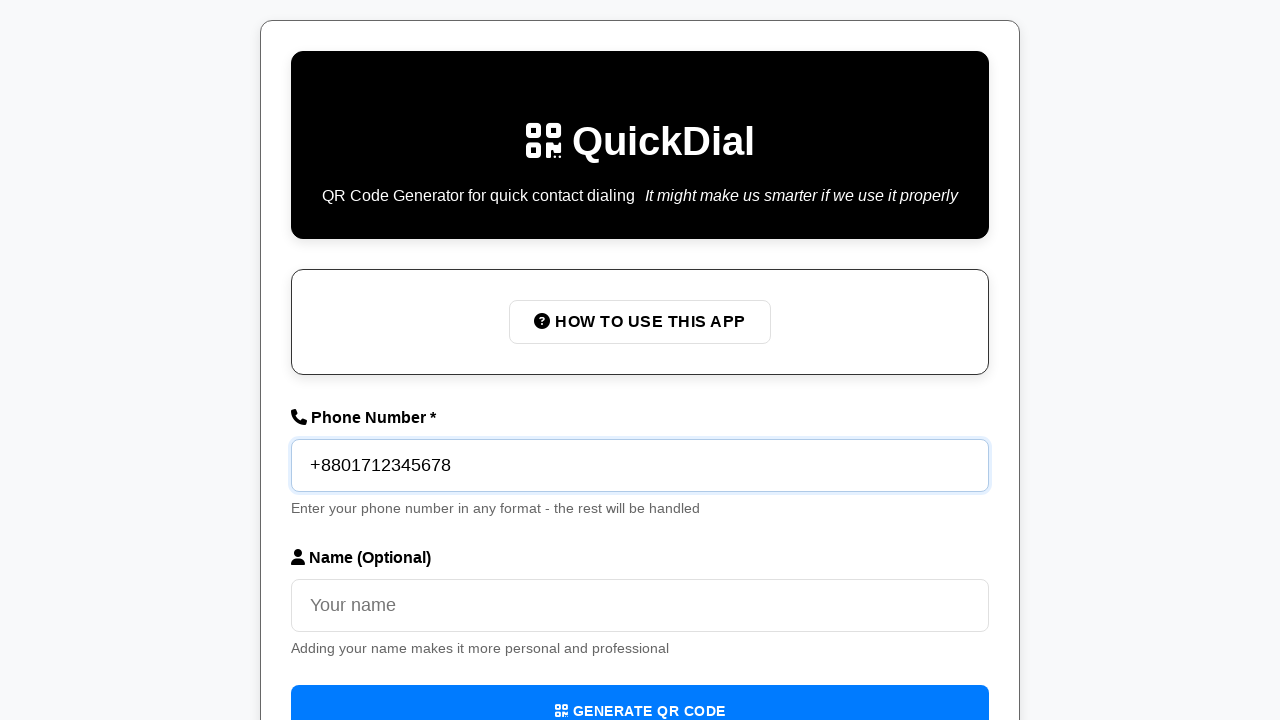

Clicked Generate QR Code button to create QR code at (640, 694) on internal:role=button[name=/Generate QR Code/i]
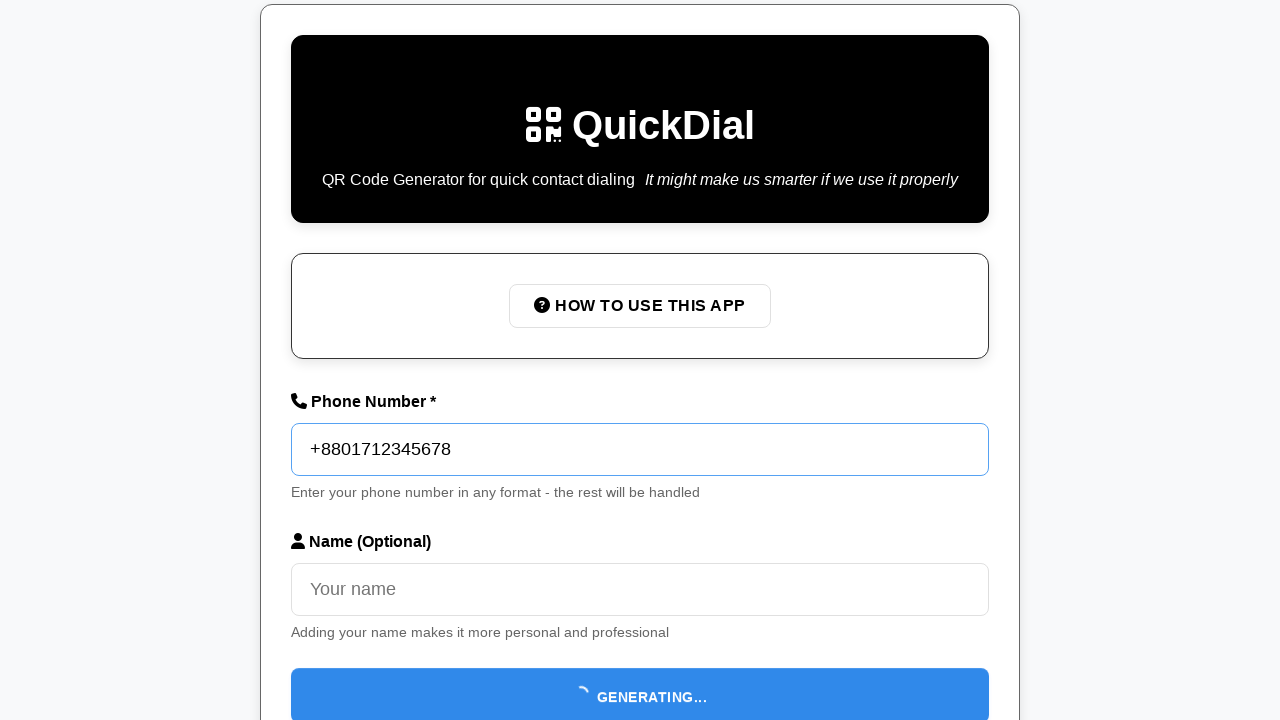

Clicked Generate New button to reset form at (878, 693) on internal:role=button[name=/Generate New/i]
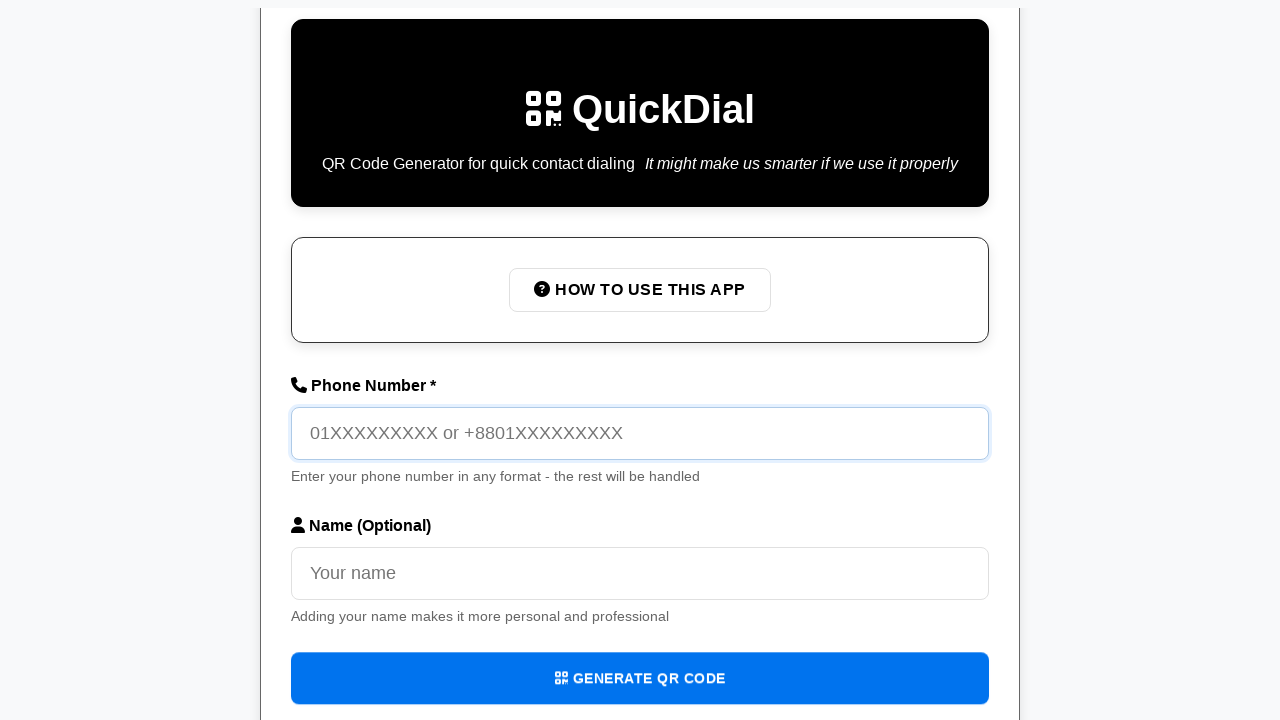

Verified phone number input field is empty
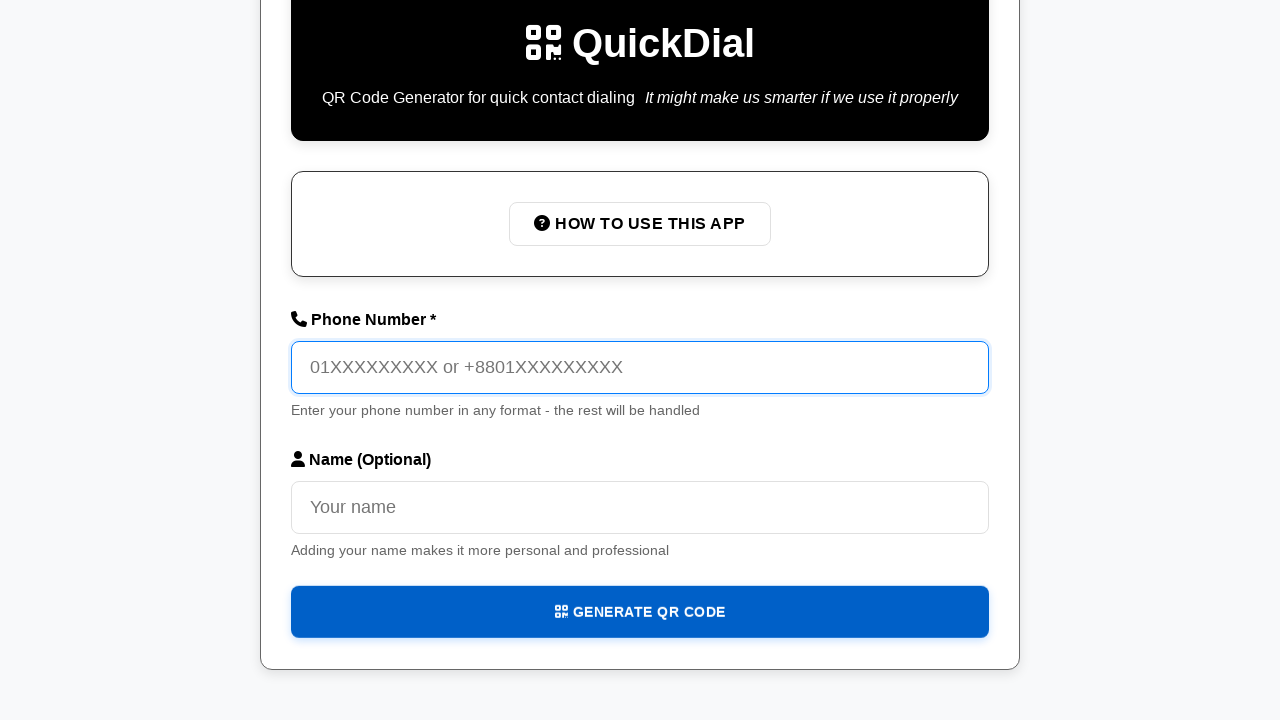

Verified result section does not have 'show' class
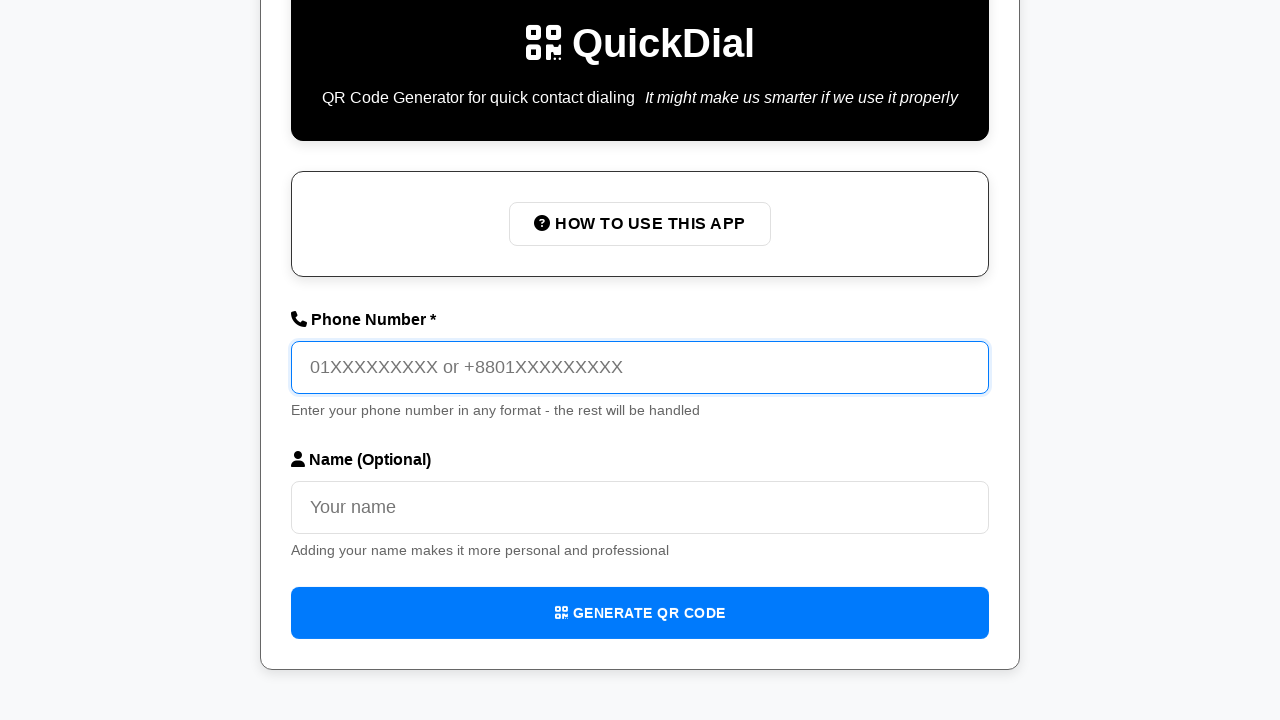

Verified form section is visible
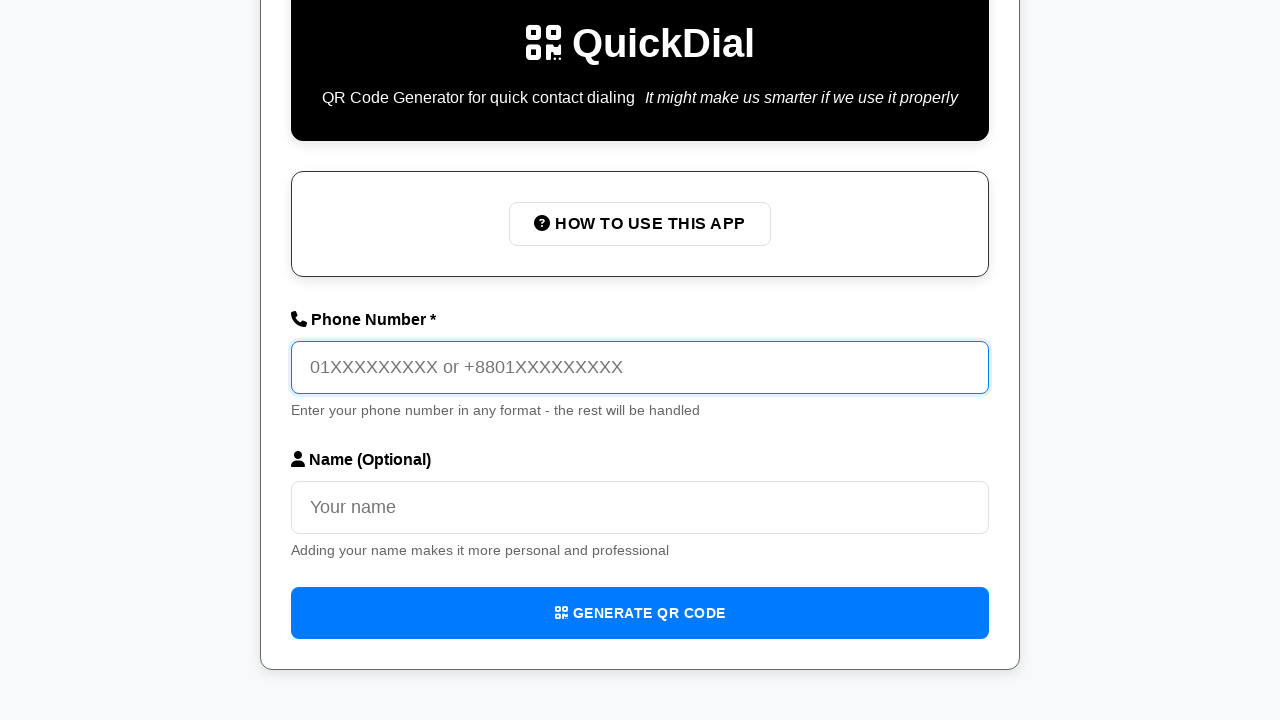

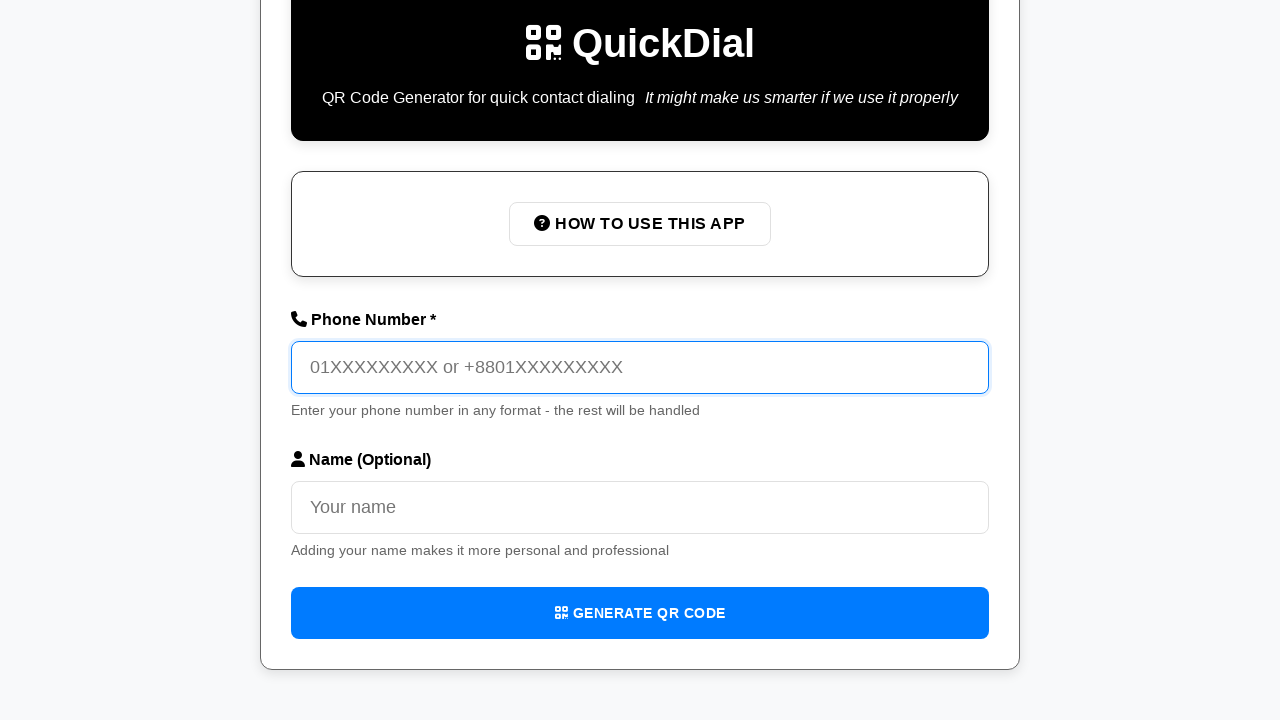